Tests the text box form validation by entering an invalid email format and verifying that the email field shows error styling (red border).

Starting URL: https://demoqa.com/text-box

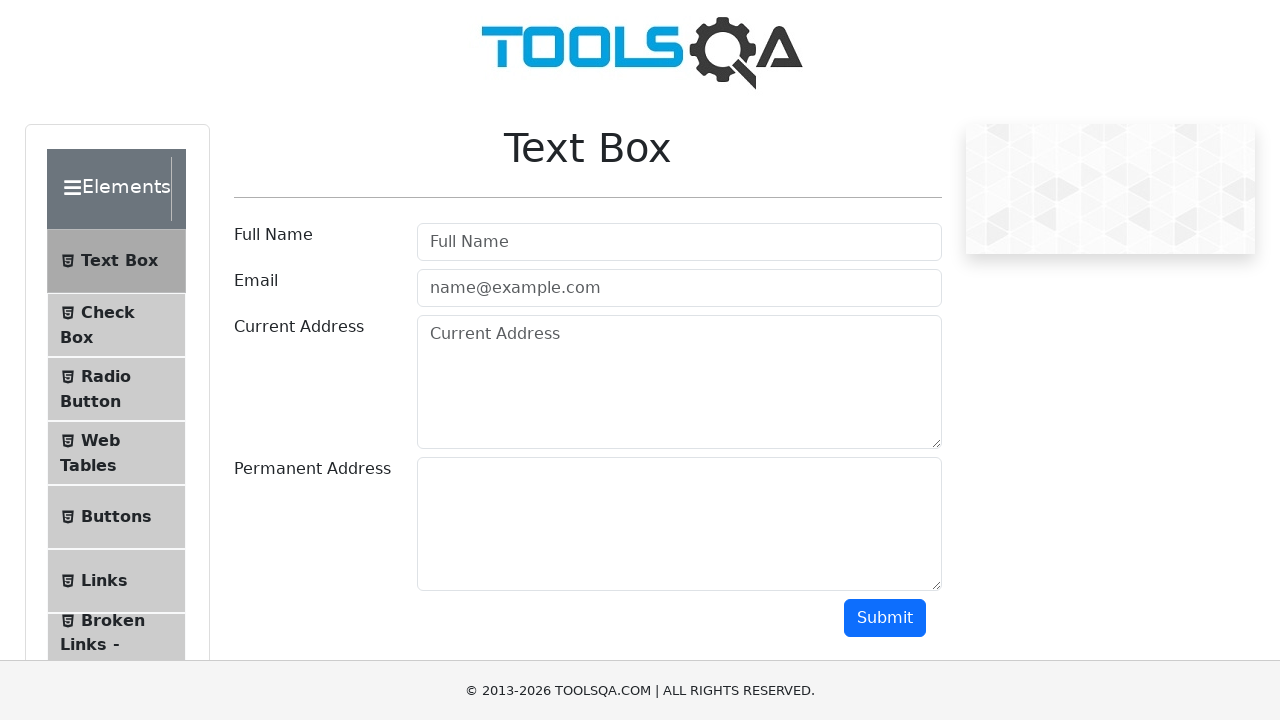

Filled email field with invalid value 'Corrupt' on #userEmail
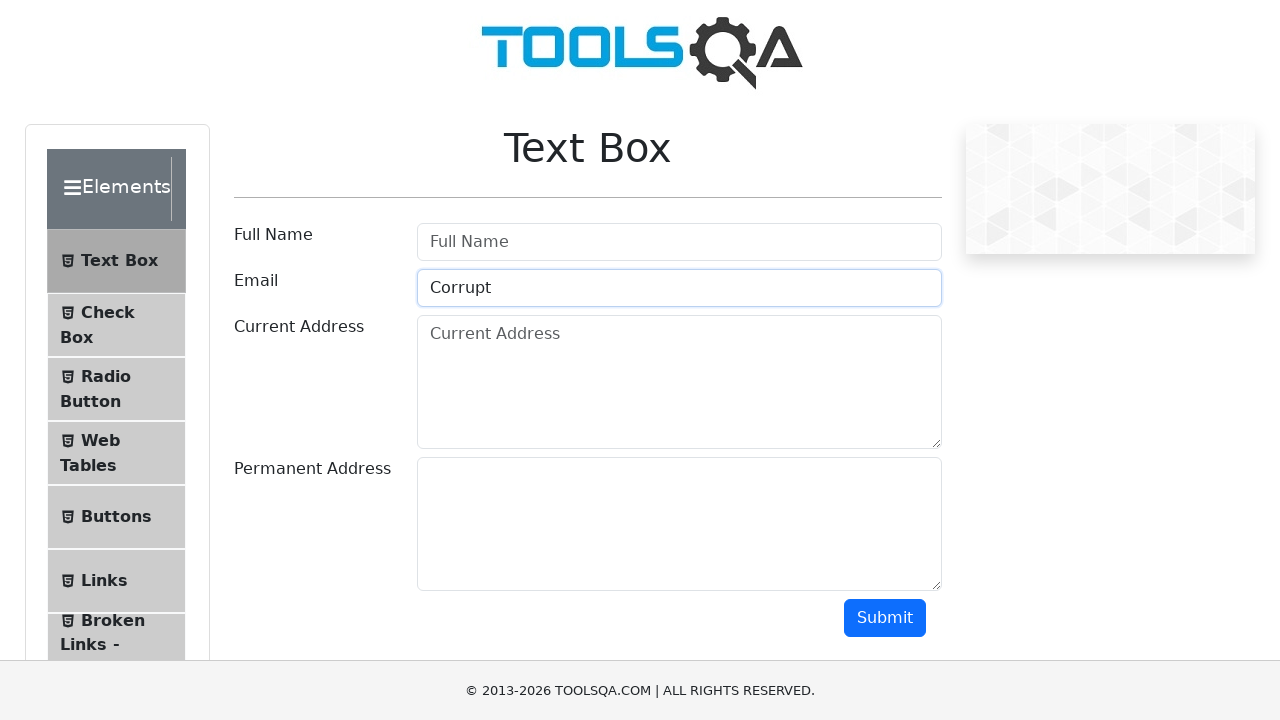

Clicked submit button to validate form at (885, 618) on #submit
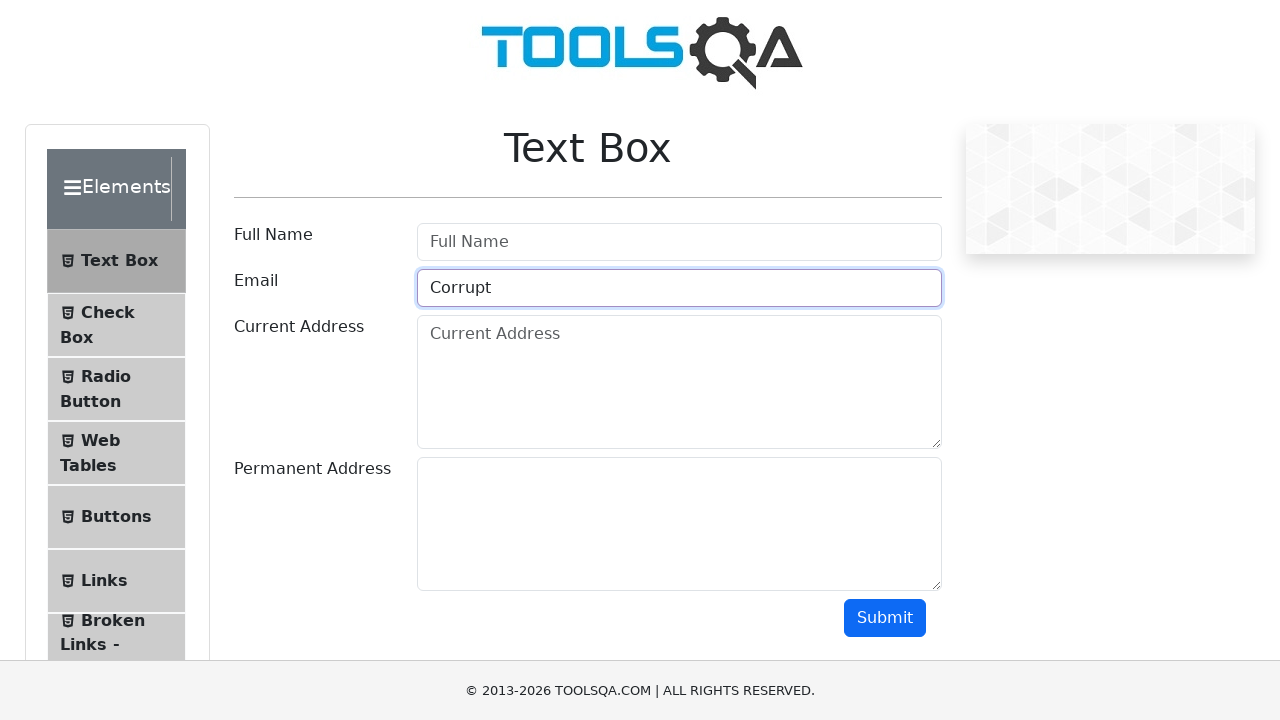

Located email input field
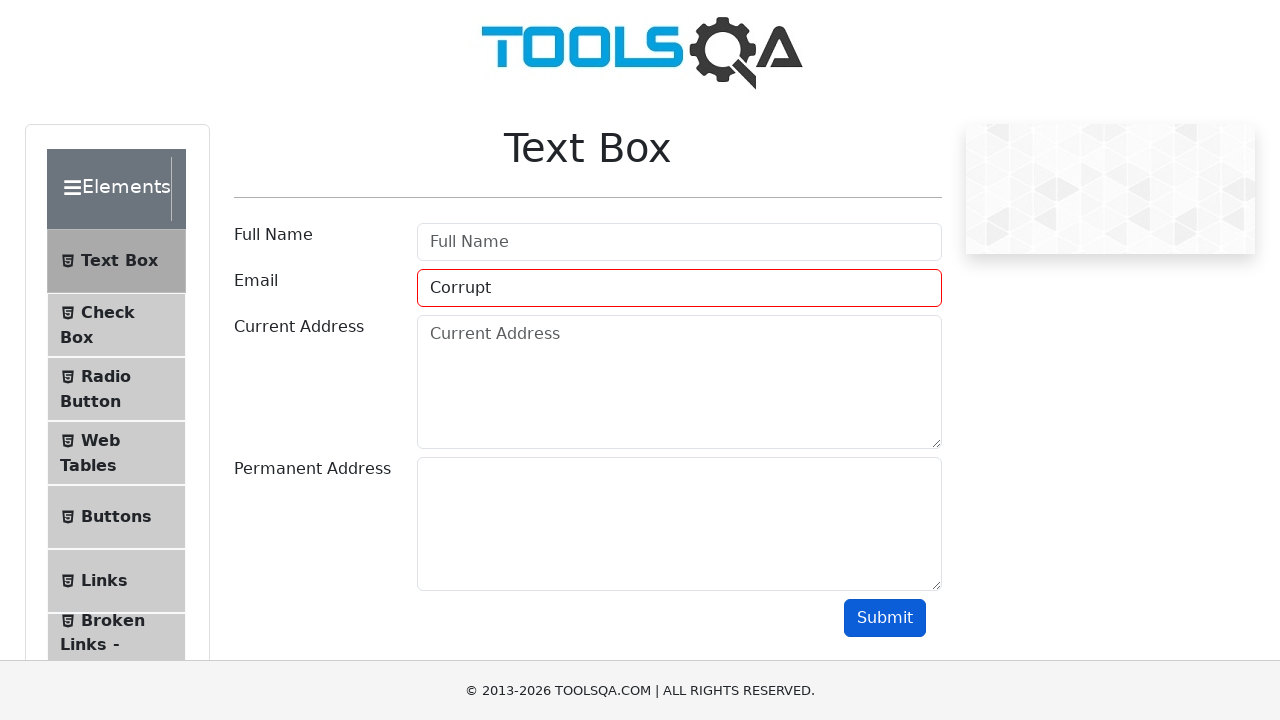

Retrieved class attribute from email field
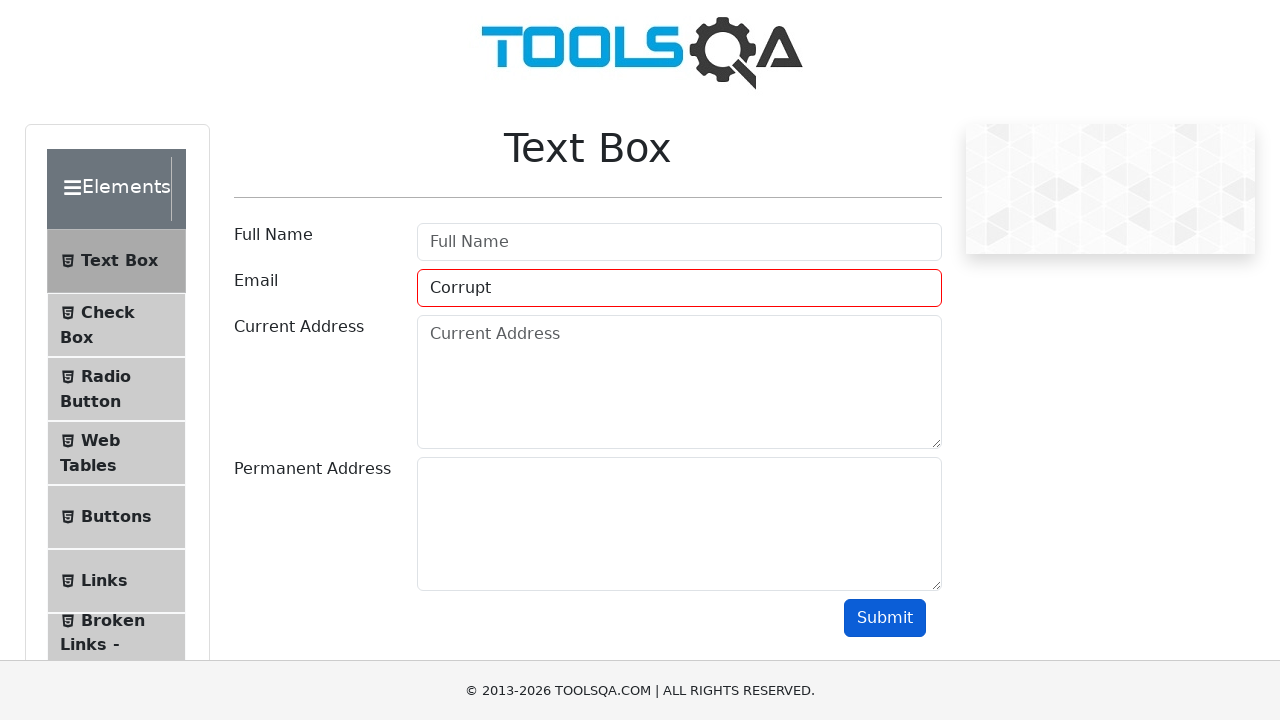

Verified email field contains 'field-error' class for validation error styling
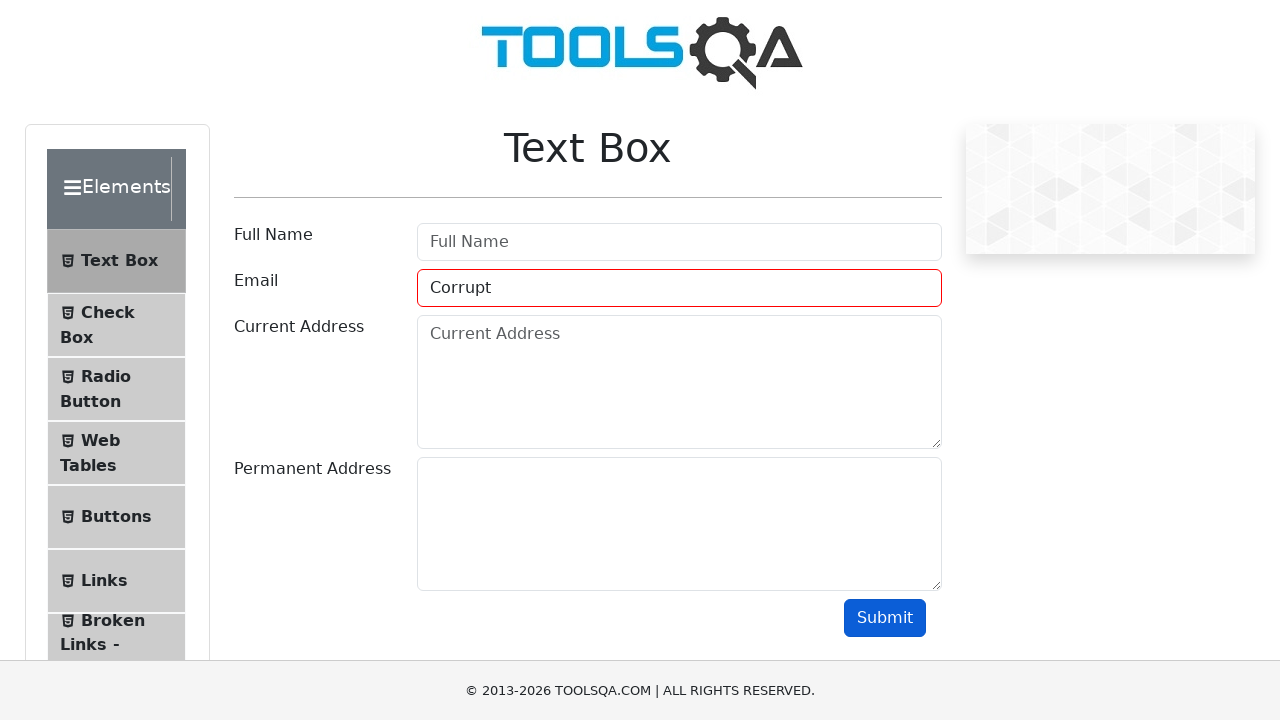

Retrieved computed border color from email field
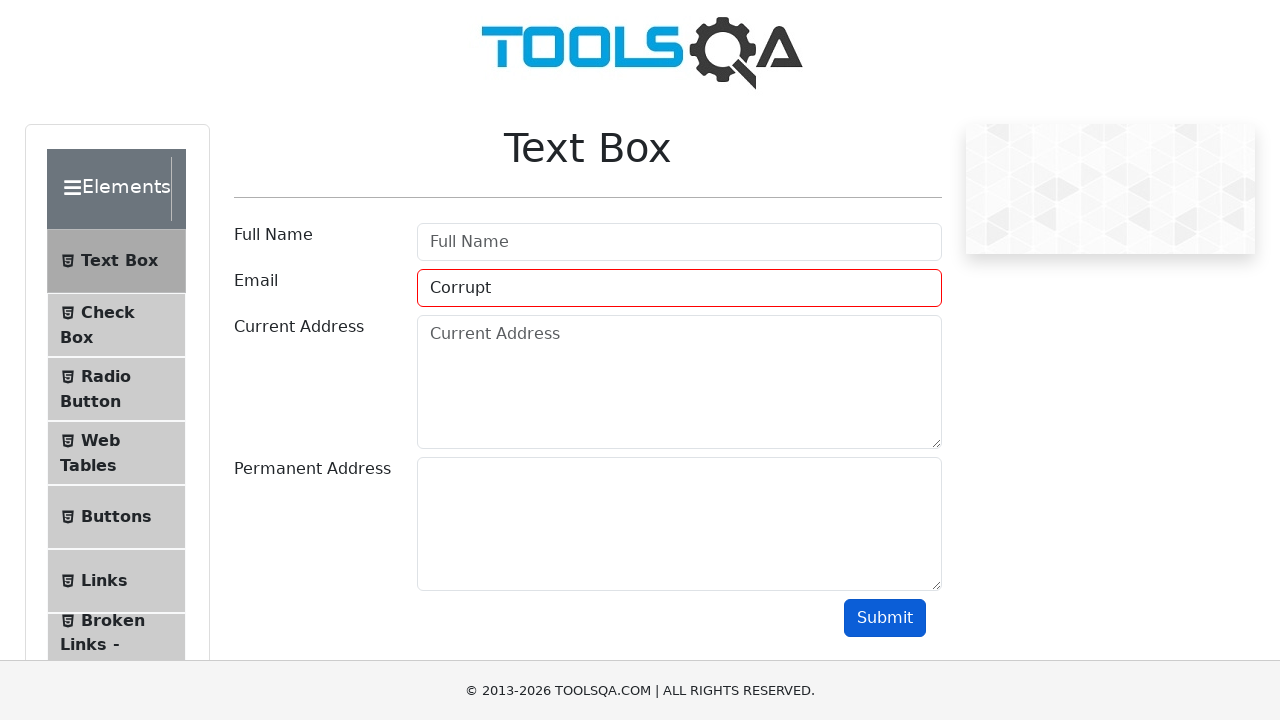

Verified email field has red border color (rgb(255, 0, 0)) indicating validation error
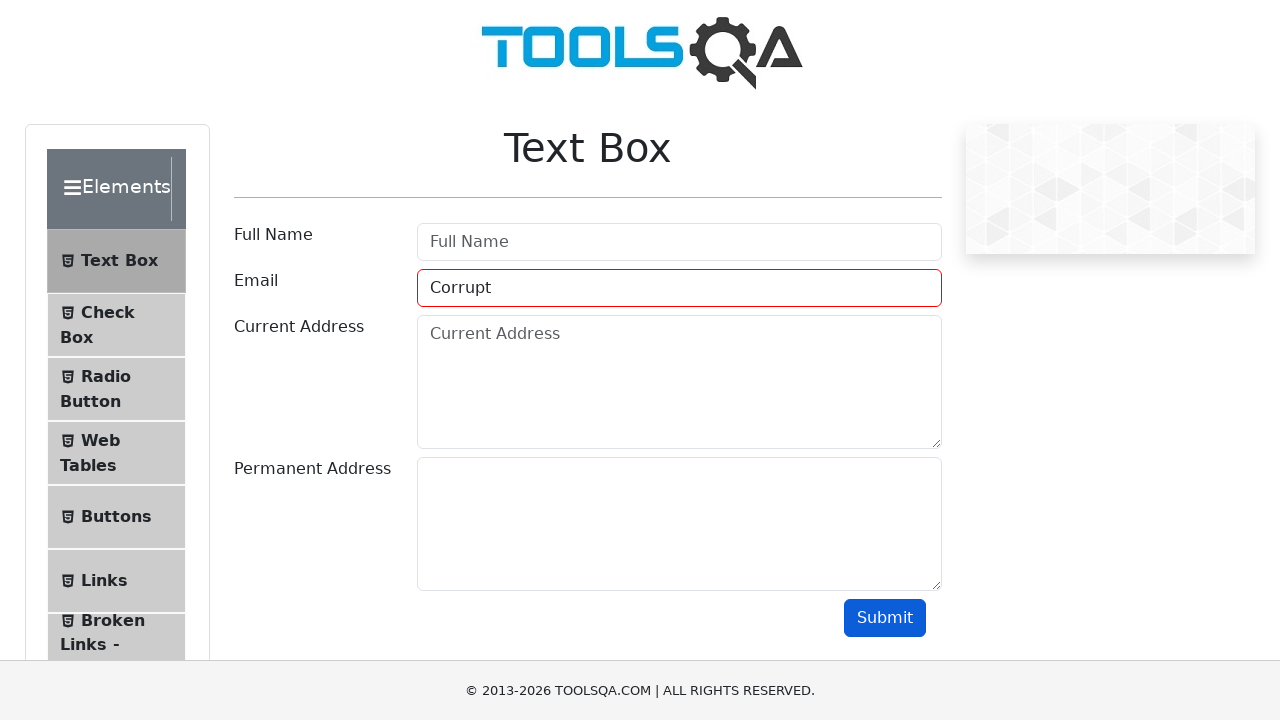

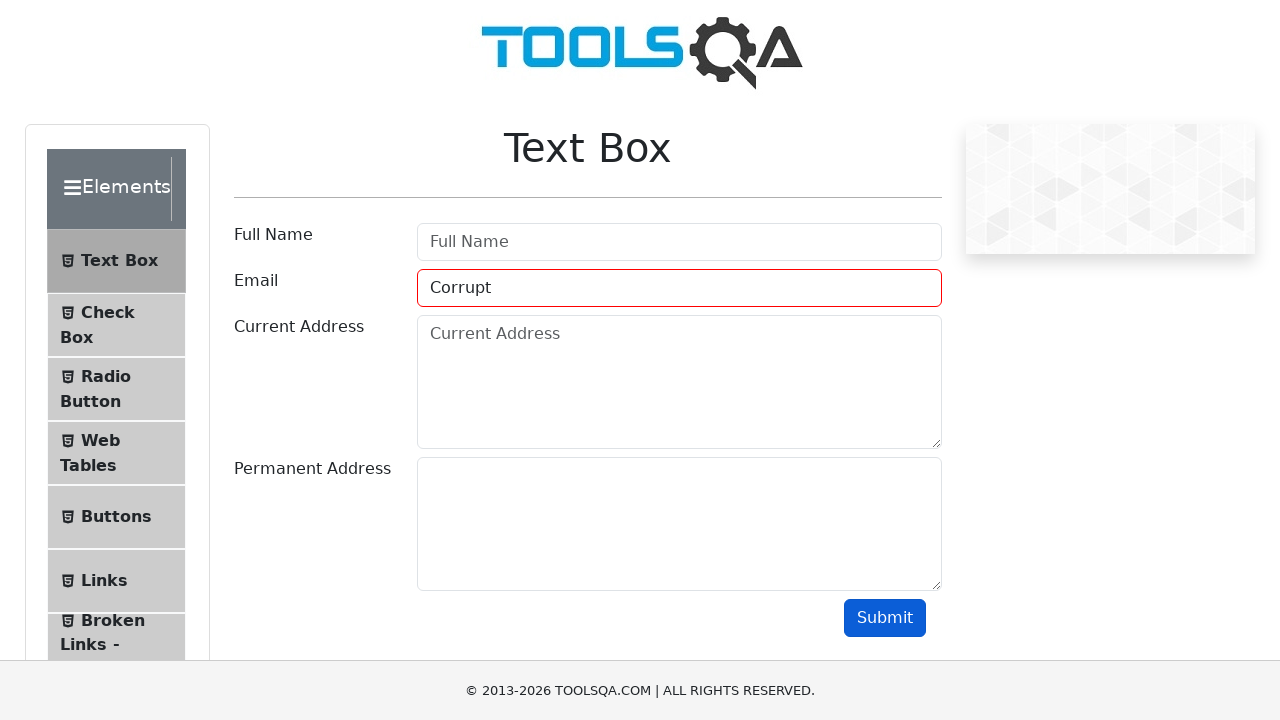